Tests alert functionality with text input by clicking on a tab, triggering a prompt alert, entering text, and verifying the resulting message

Starting URL: https://demo.automationtesting.in/Alerts.html

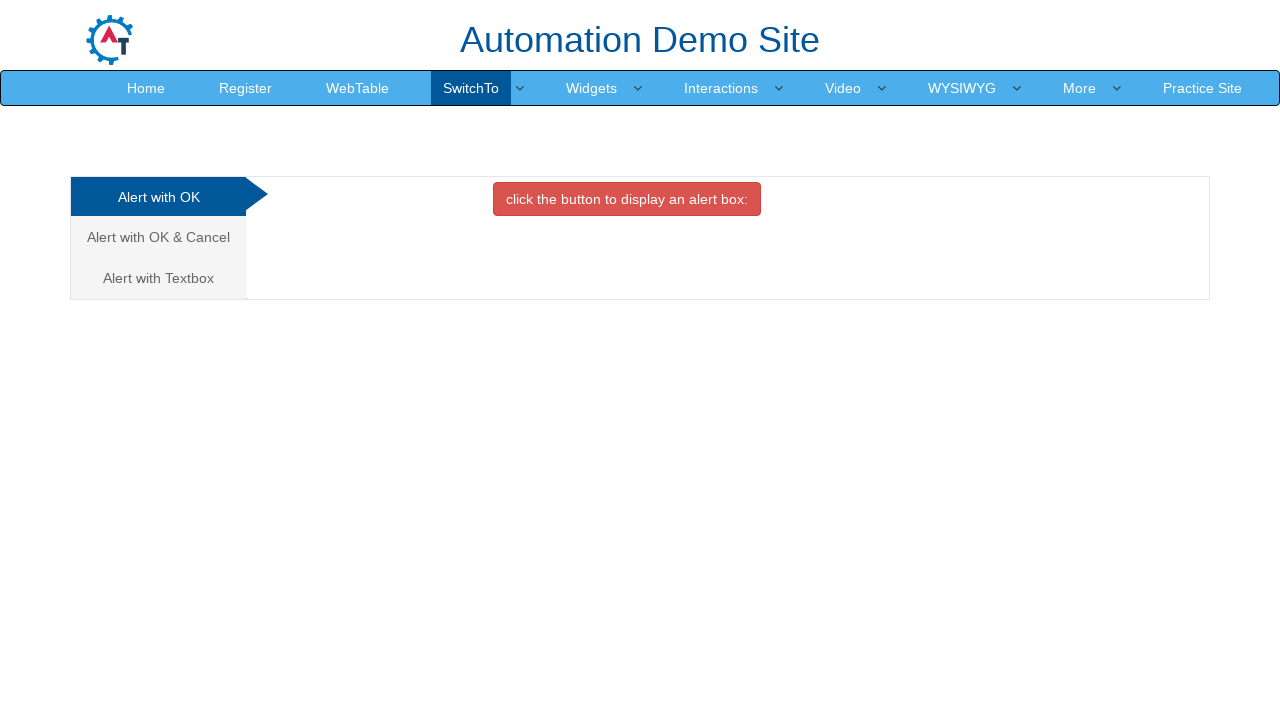

Clicked on 'Alert with Textbox' tab at (158, 278) on xpath=//a[normalize-space()= 'Alert with Textbox']
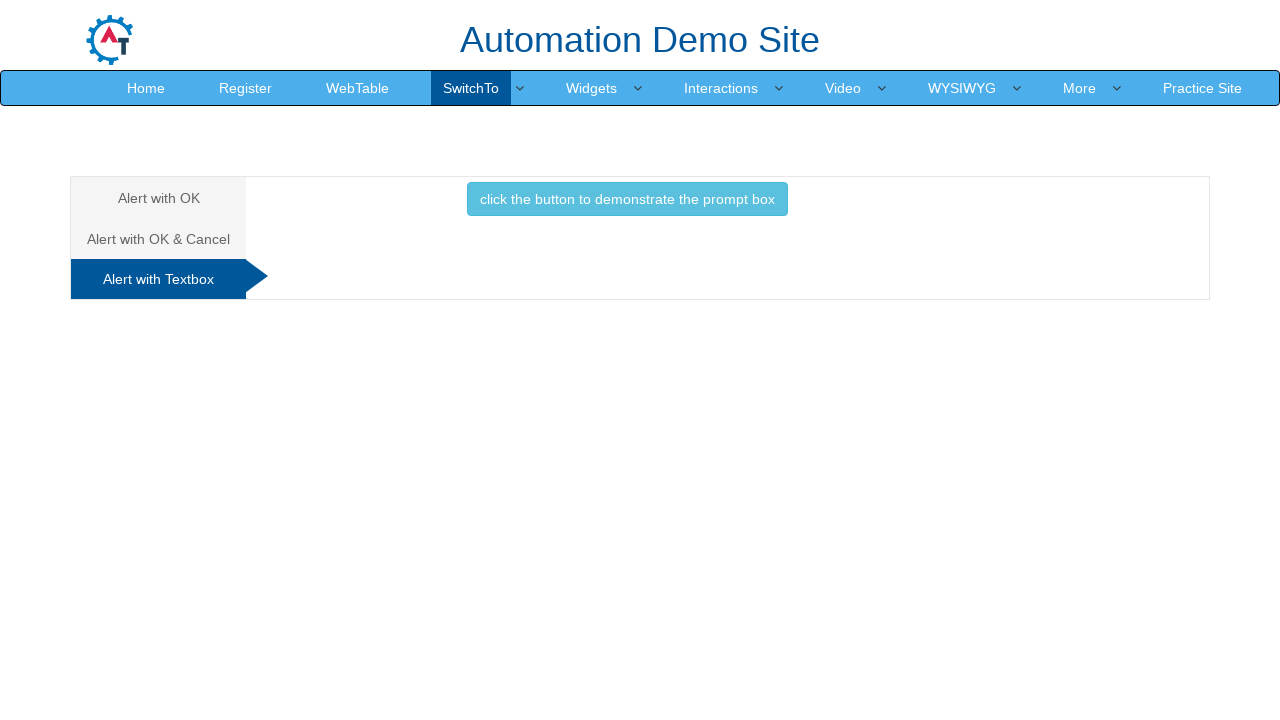

Clicked button to demonstrate prompt box at (627, 199) on xpath=//button[normalize-space()= 'click the button to demonstrate the prompt bo
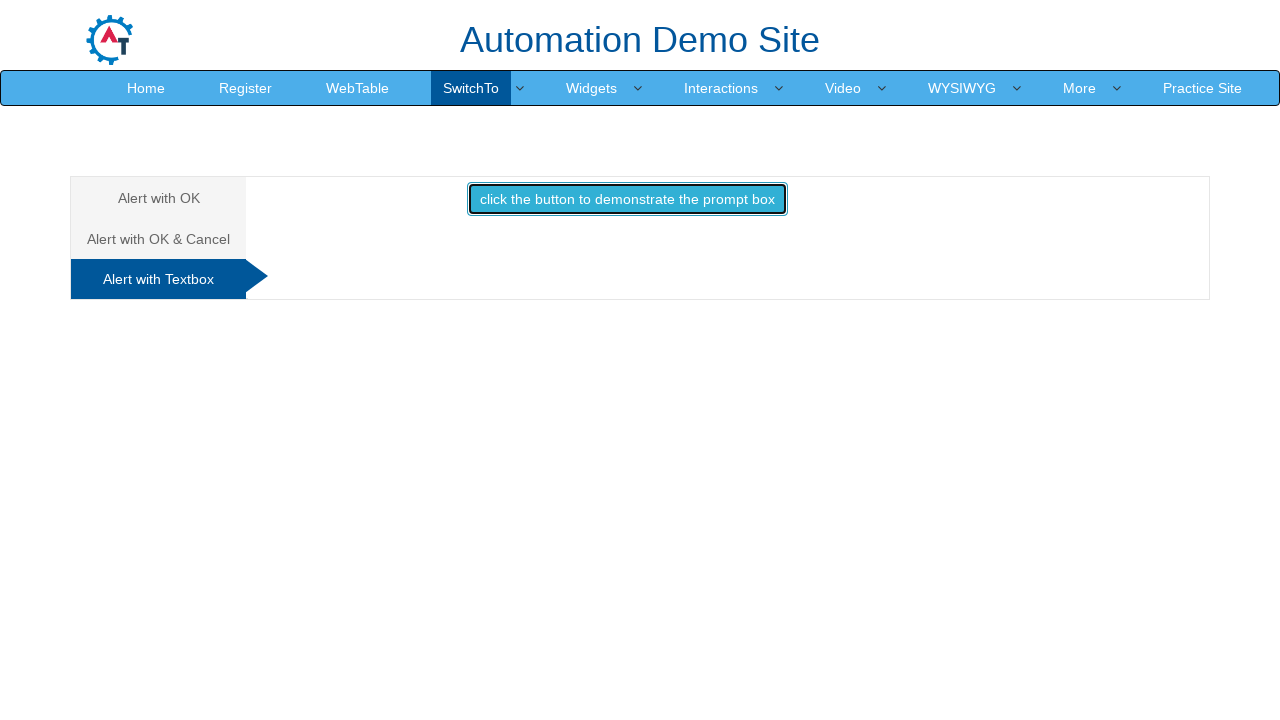

Set up dialog handler to accept prompt with text 'DuongDB Automation Class'
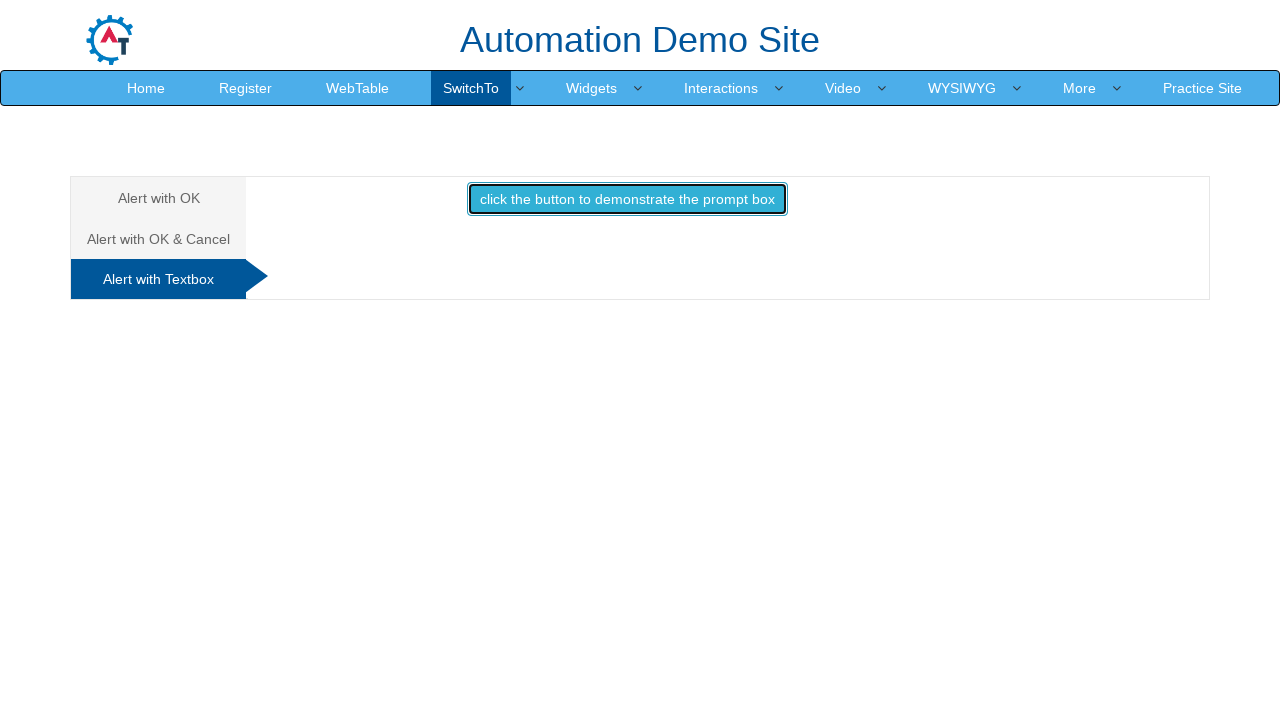

Clicked button to trigger prompt alert and entered text at (627, 199) on xpath=//button[normalize-space()= 'click the button to demonstrate the prompt bo
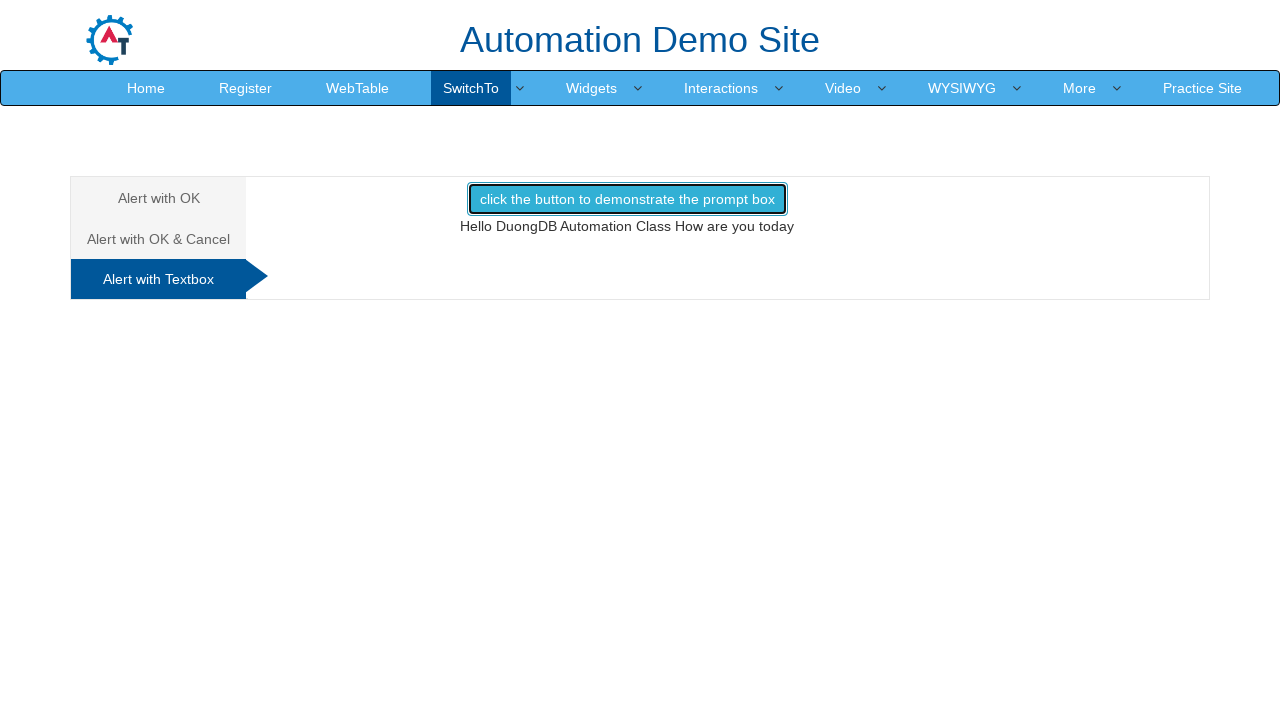

Waited for result message element to appear
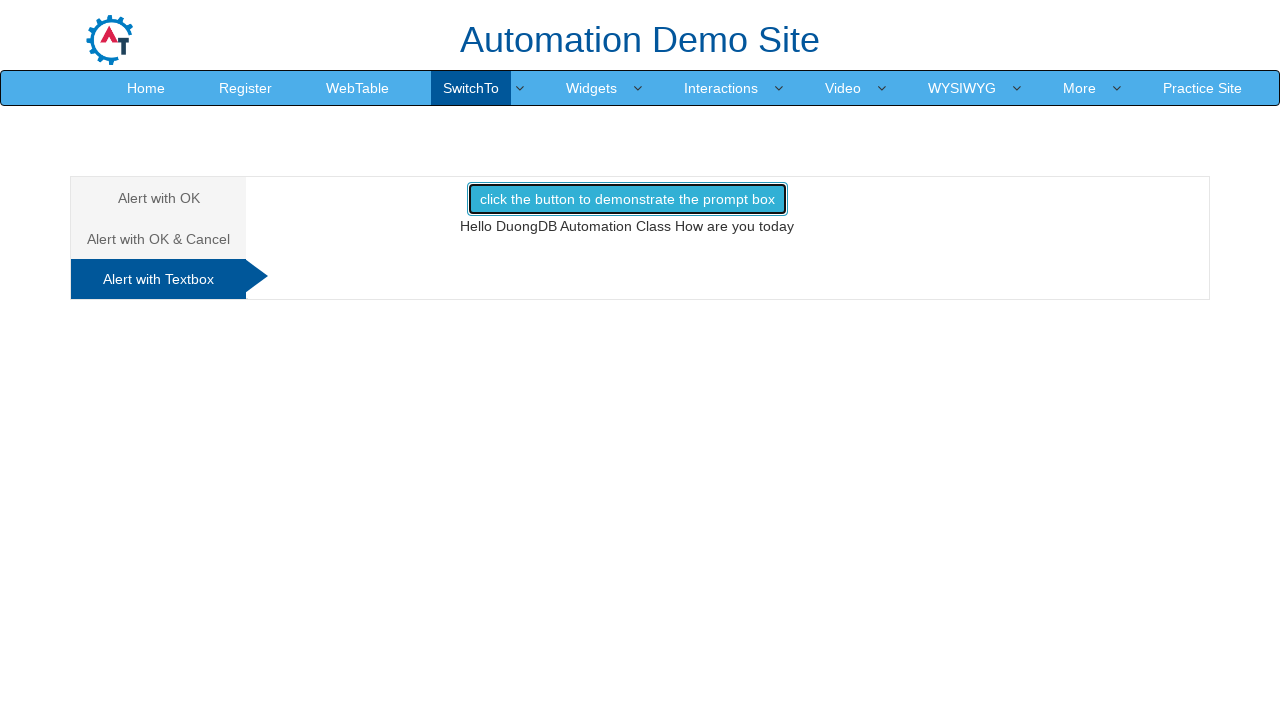

Verified result message displays 'Hello DuongDB Automation Class How are you today'
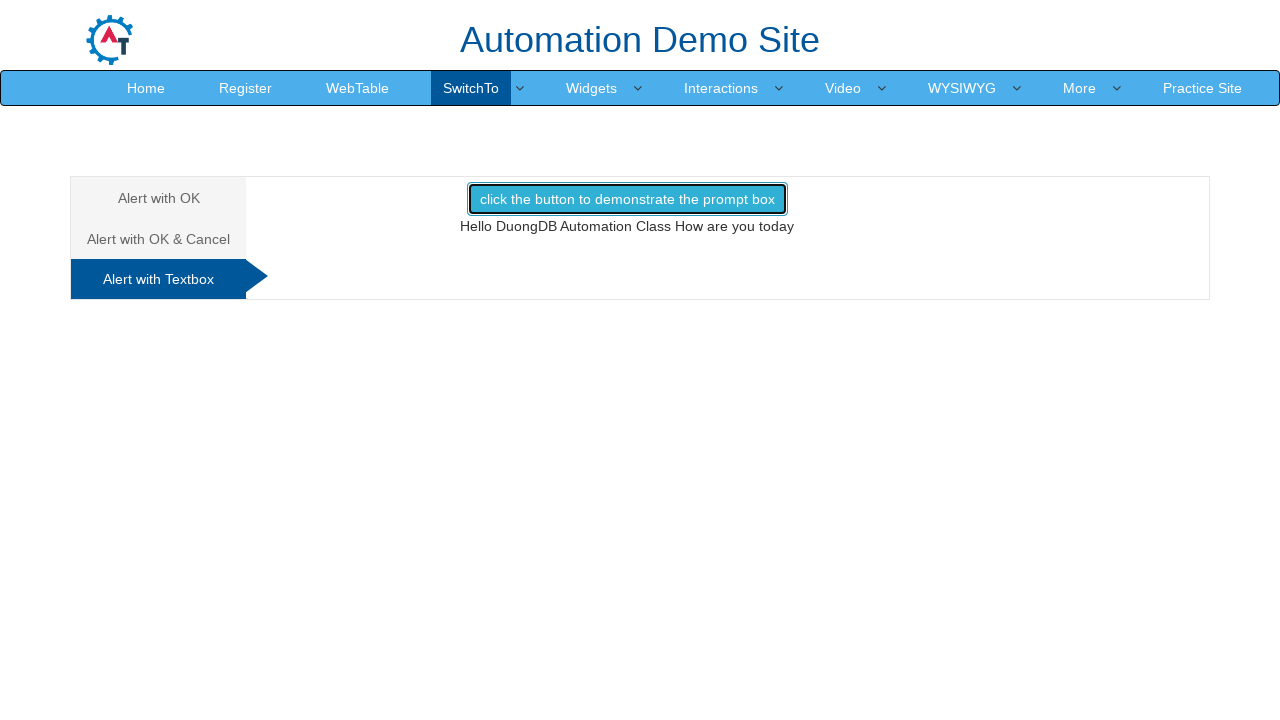

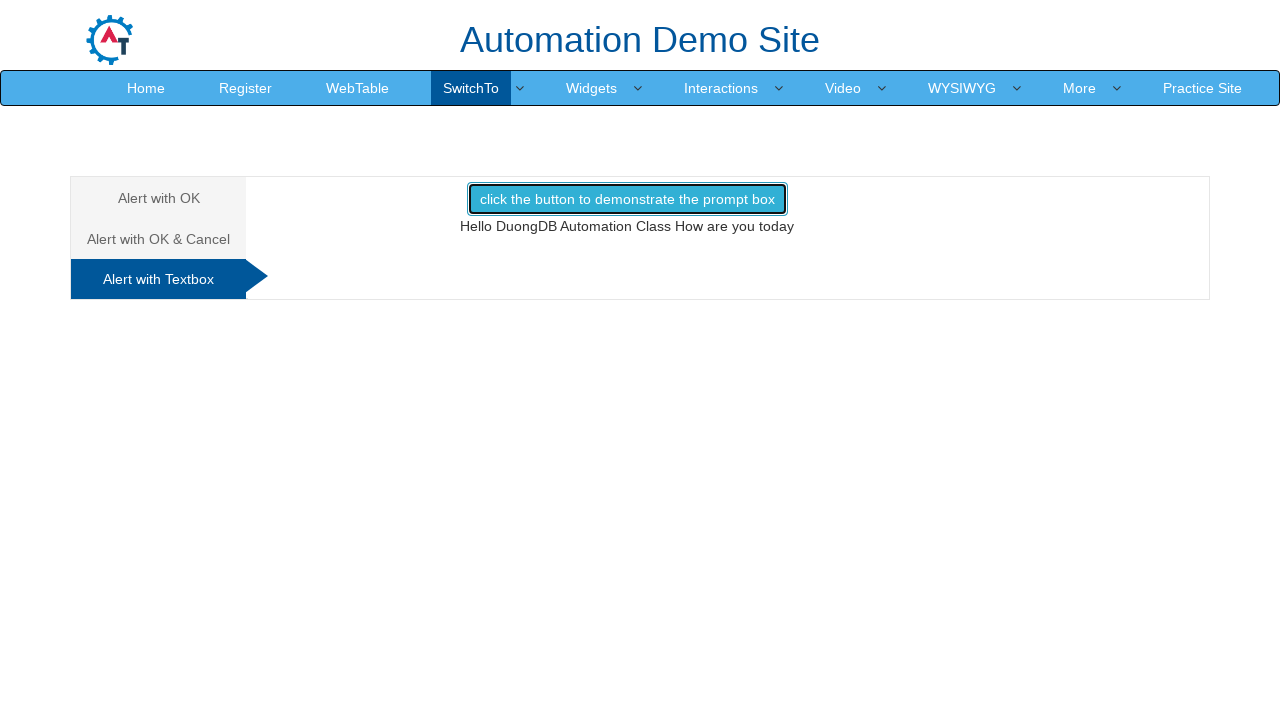